Tests the jQueryUI Selectable demo page by navigating to it and locating the selectable list elements within the demo iframe

Starting URL: https://jqueryui.com/selectable/

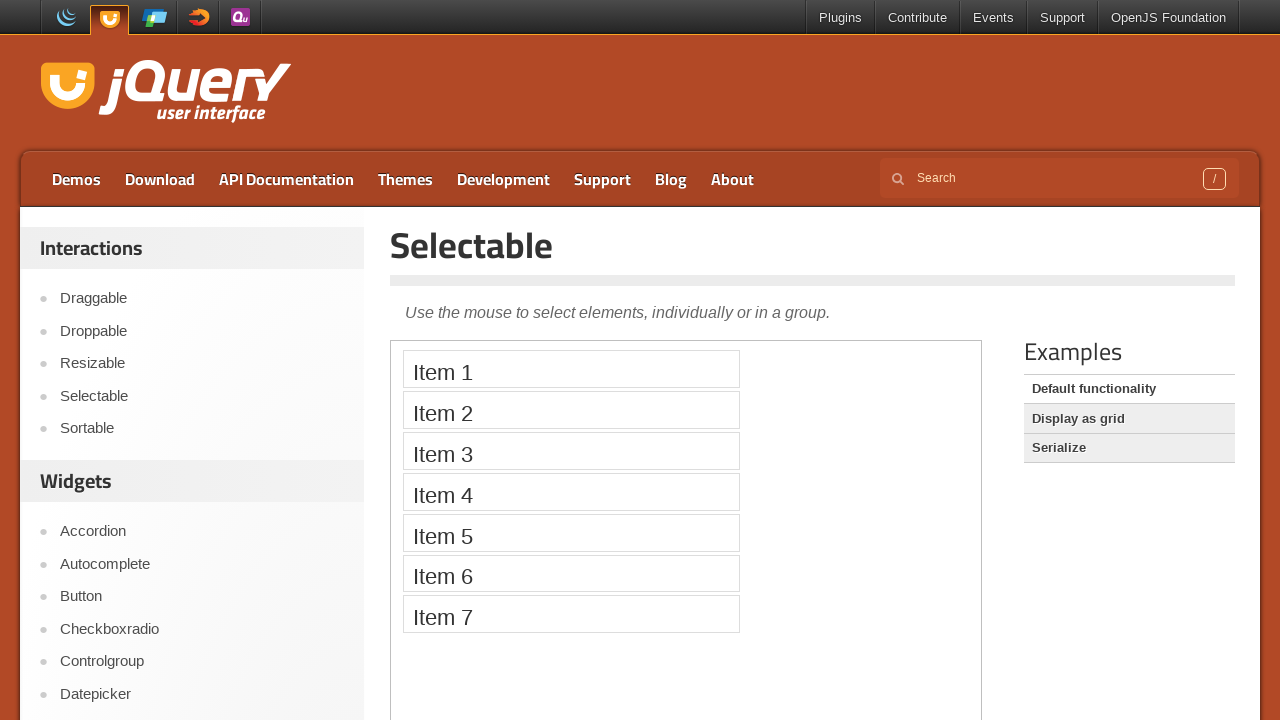

Navigated to jQueryUI Selectable demo page
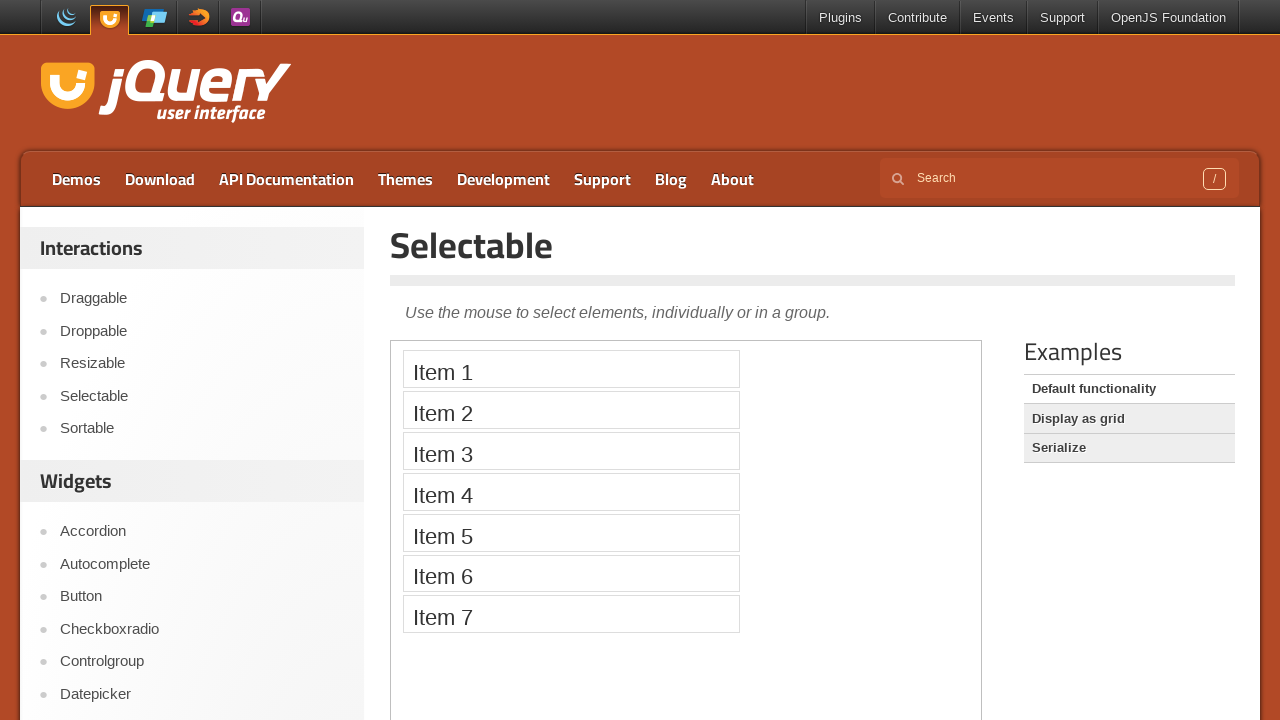

Located demo iframe
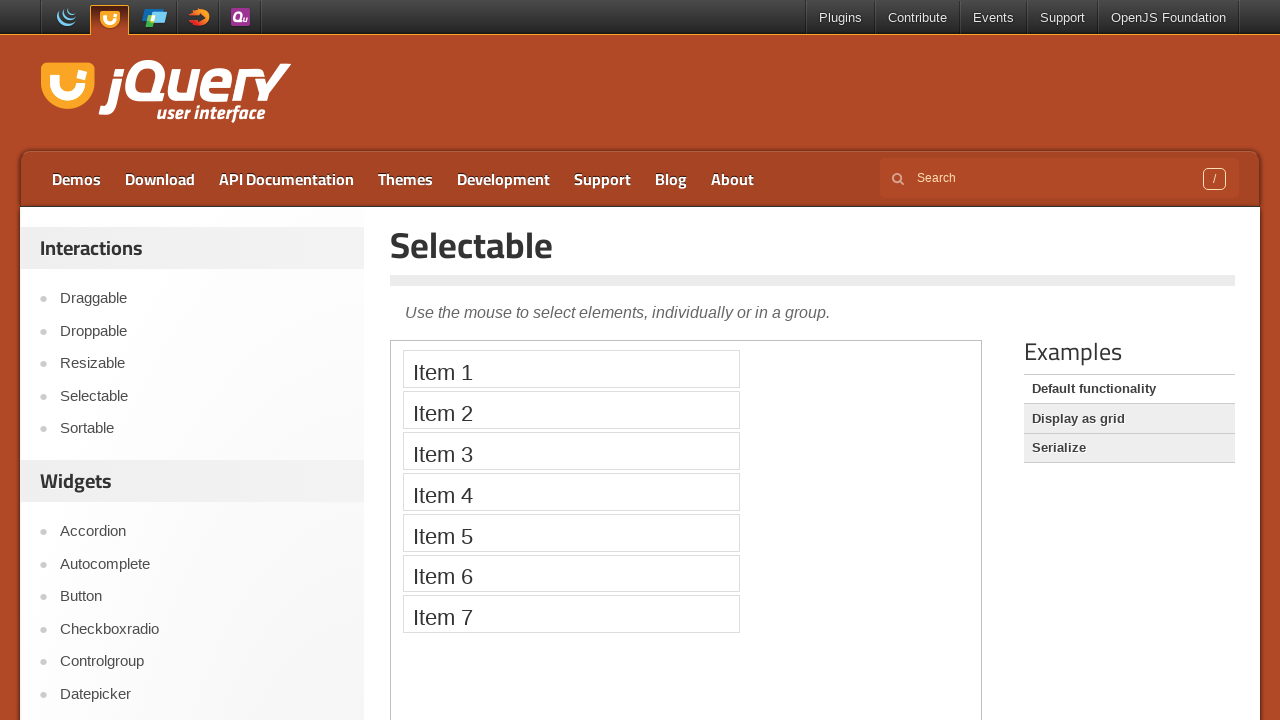

Selectable list element loaded within iframe
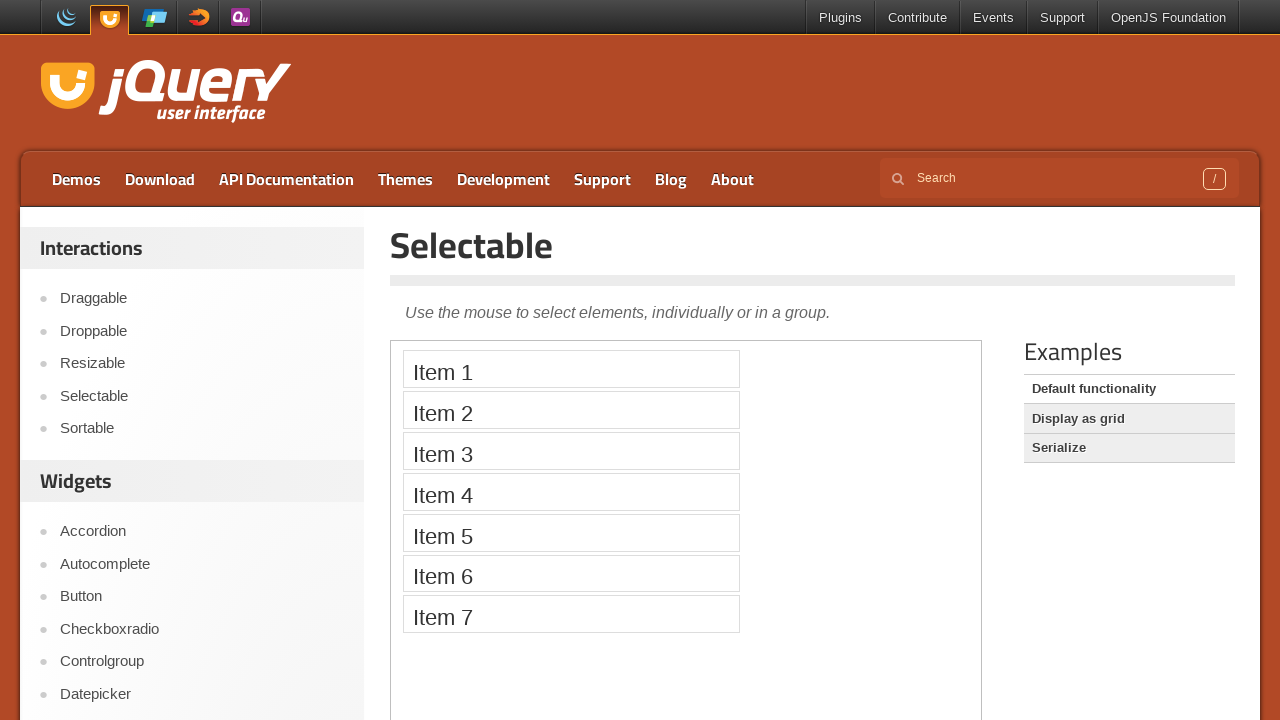

Located all list items in selectable element
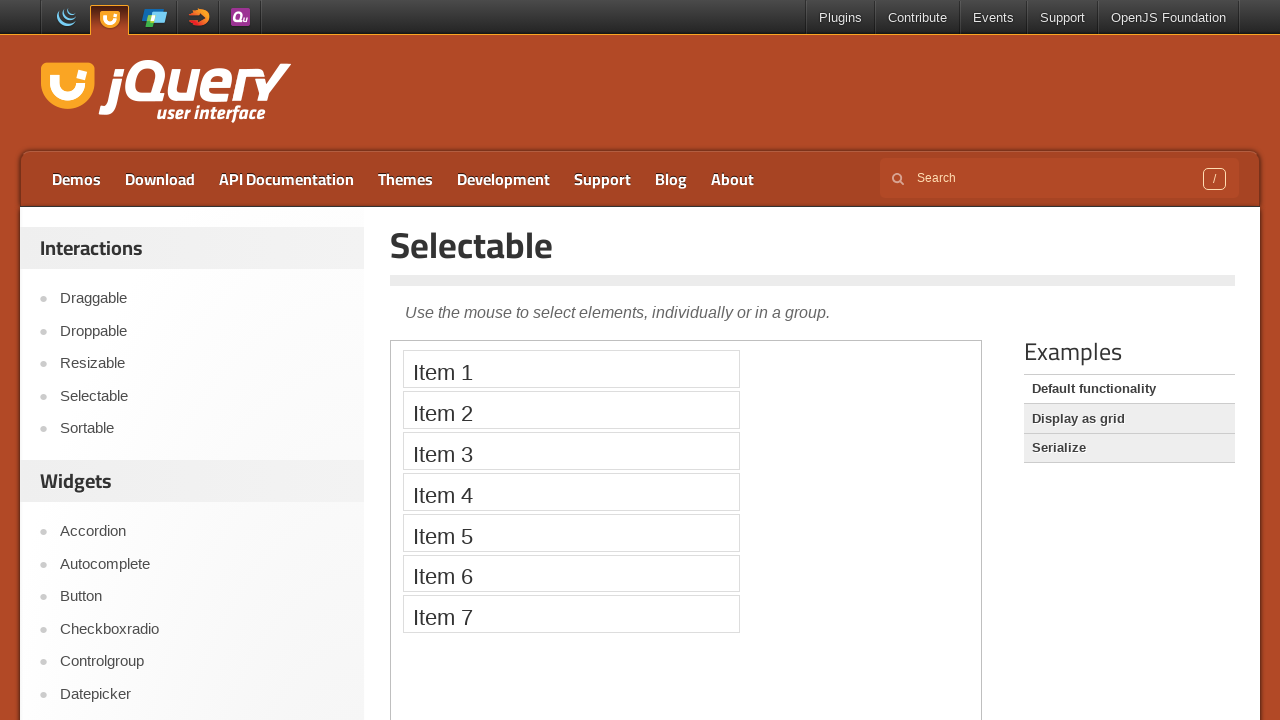

First selectable item is present and ready
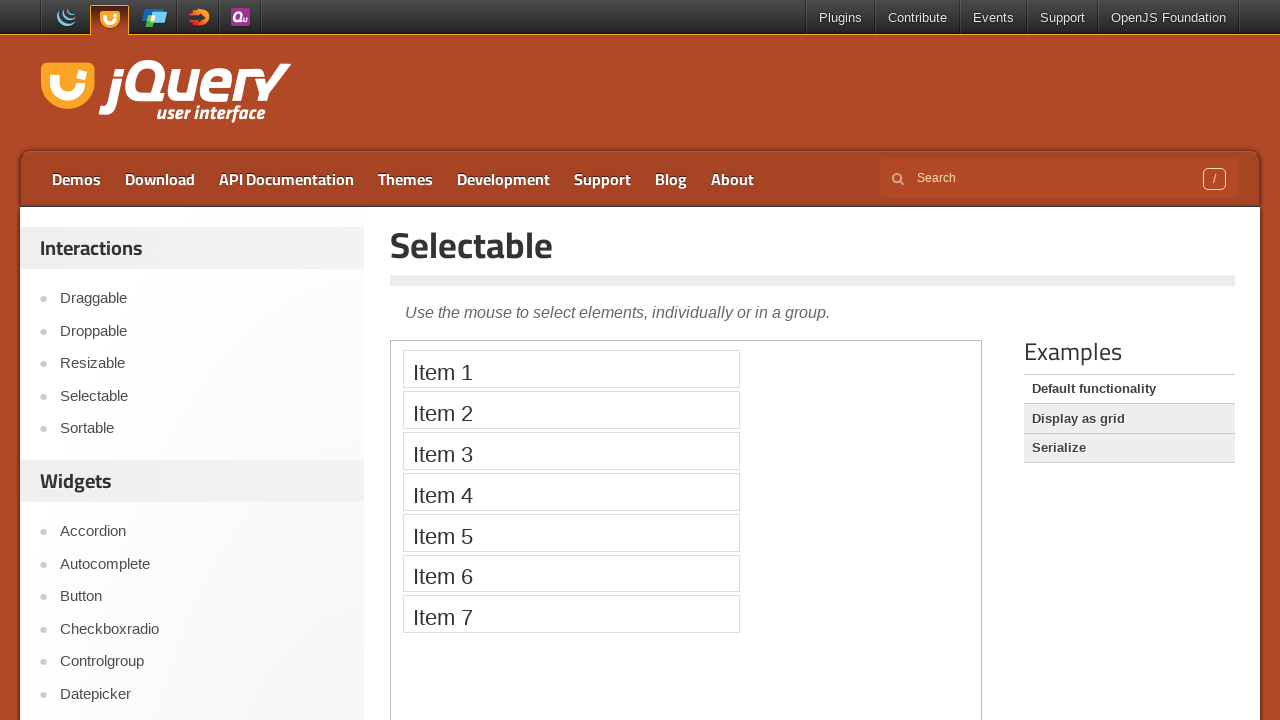

Clicked first selectable item at (571, 369) on iframe.demo-frame >> internal:control=enter-frame >> #selectable li >> nth=0
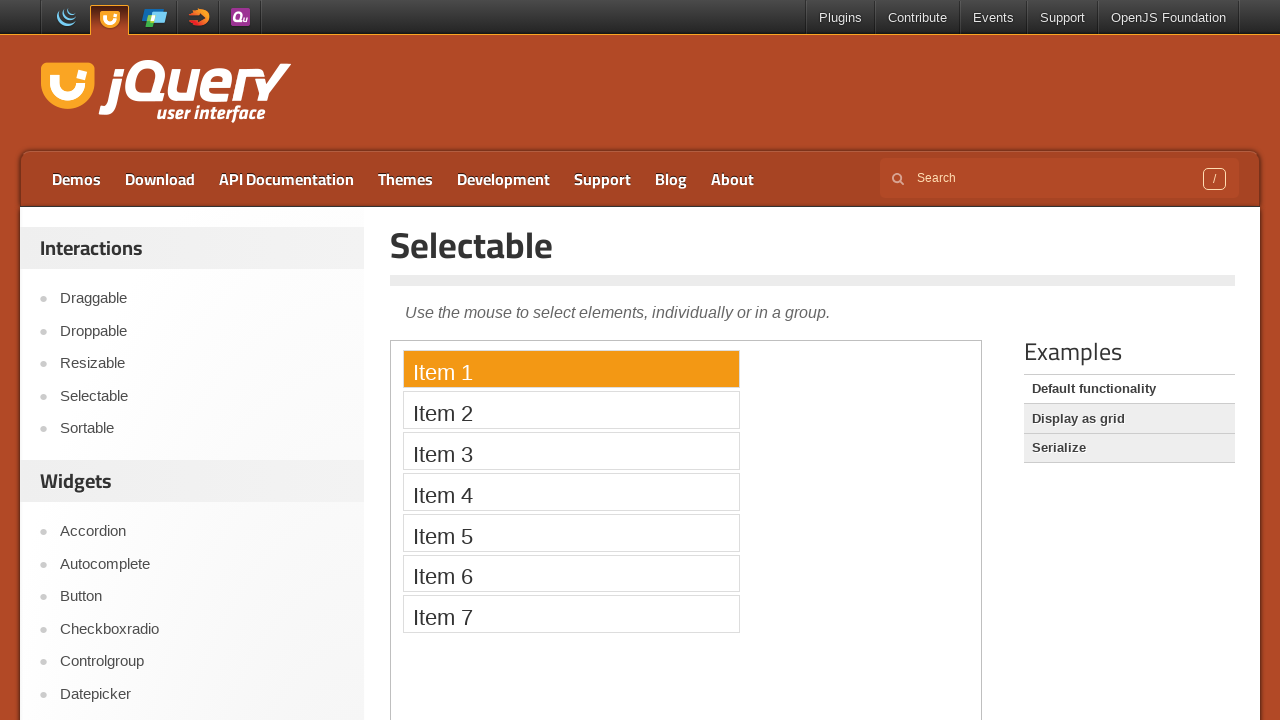

Ctrl+clicked third selectable item for multi-select at (571, 451) on iframe.demo-frame >> internal:control=enter-frame >> #selectable li >> nth=2
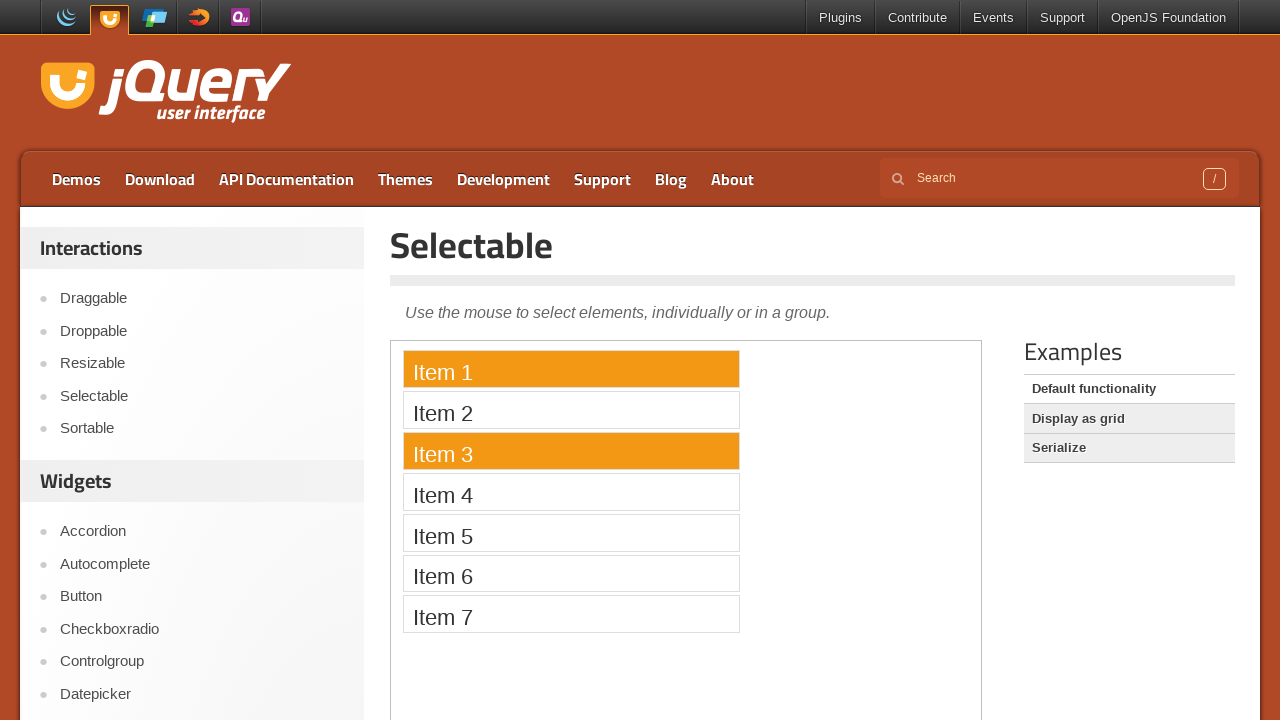

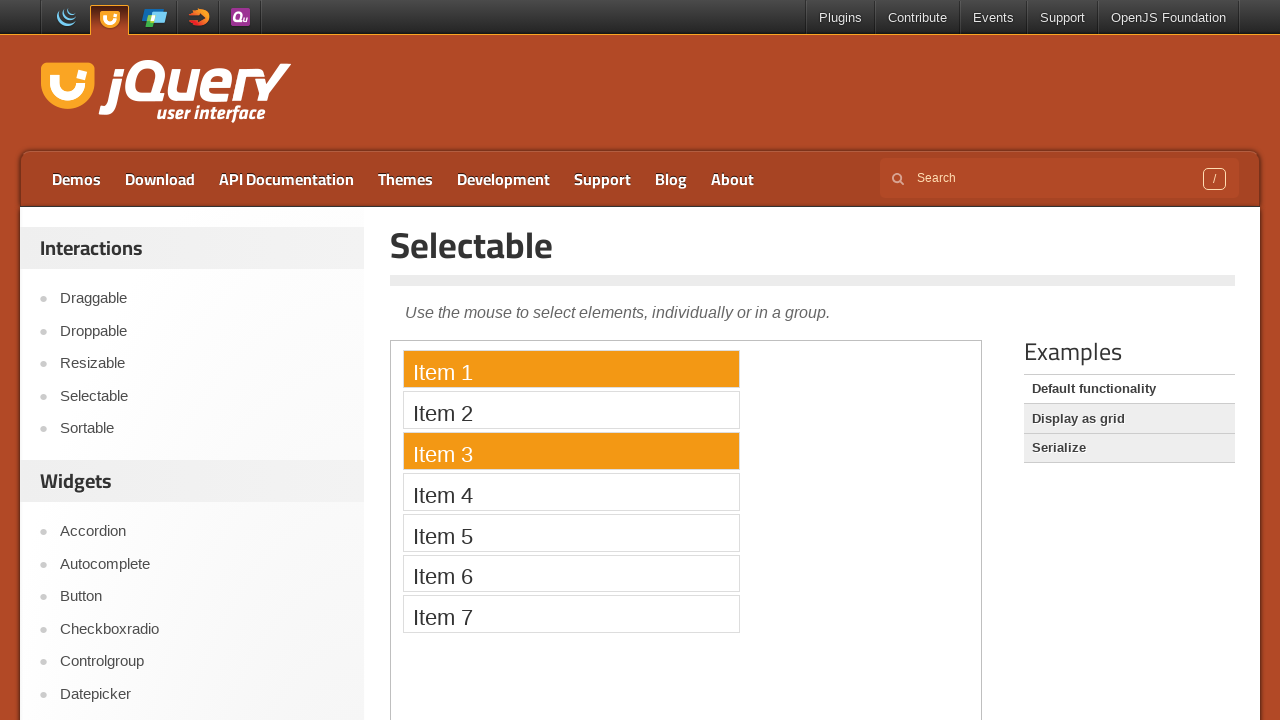